Tests drag and drop functionality by dragging an element and dropping it onto a target element within an iframe

Starting URL: https://jqueryui.com/droppable/

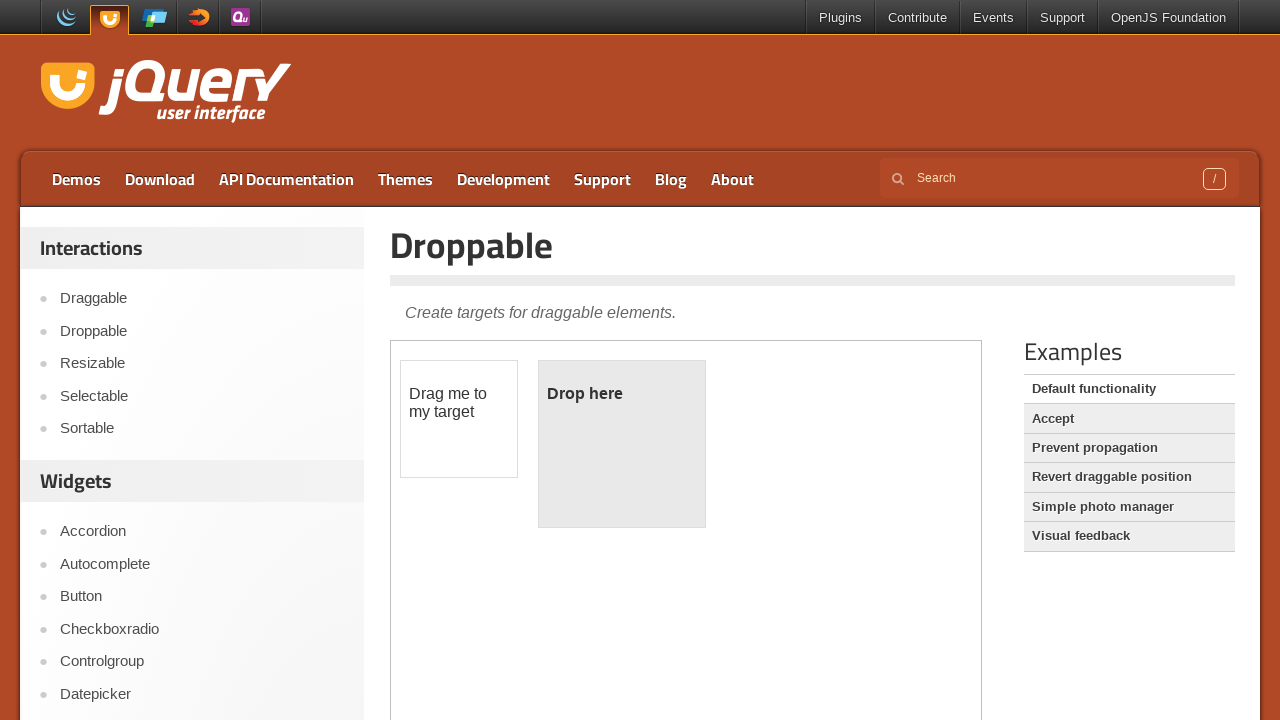

Located the iframe containing the drag and drop demo
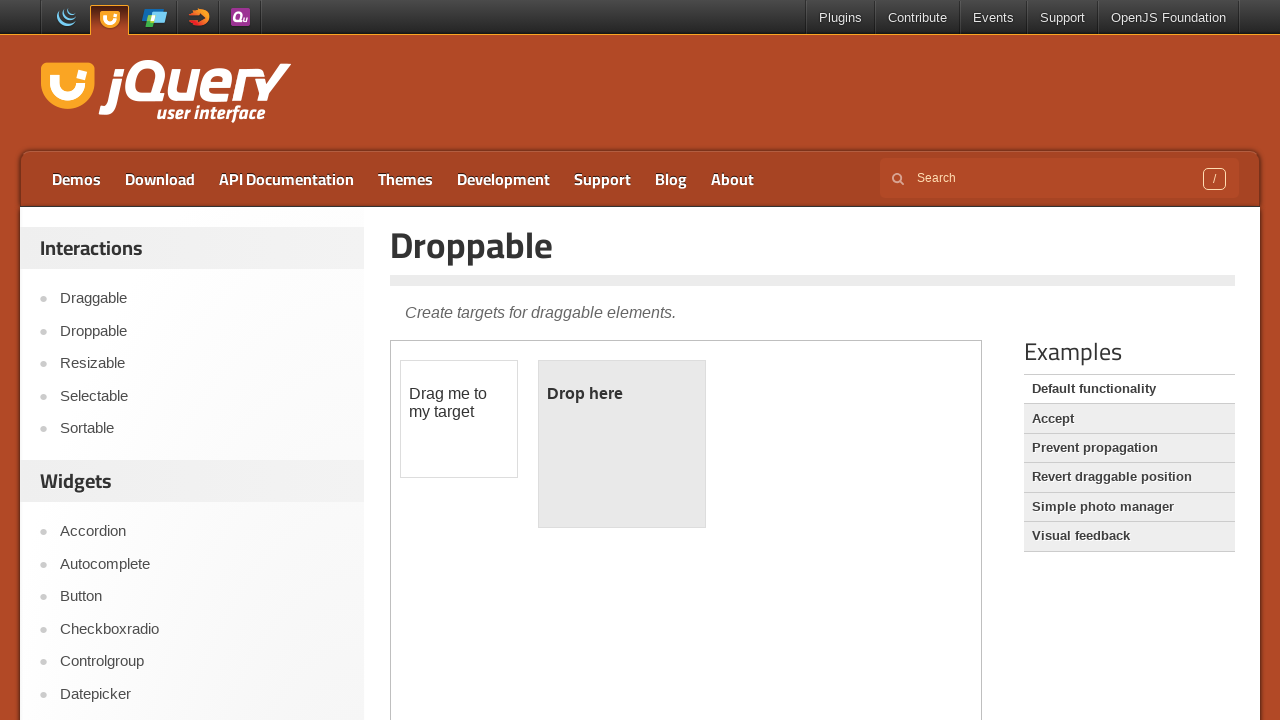

Located the draggable element
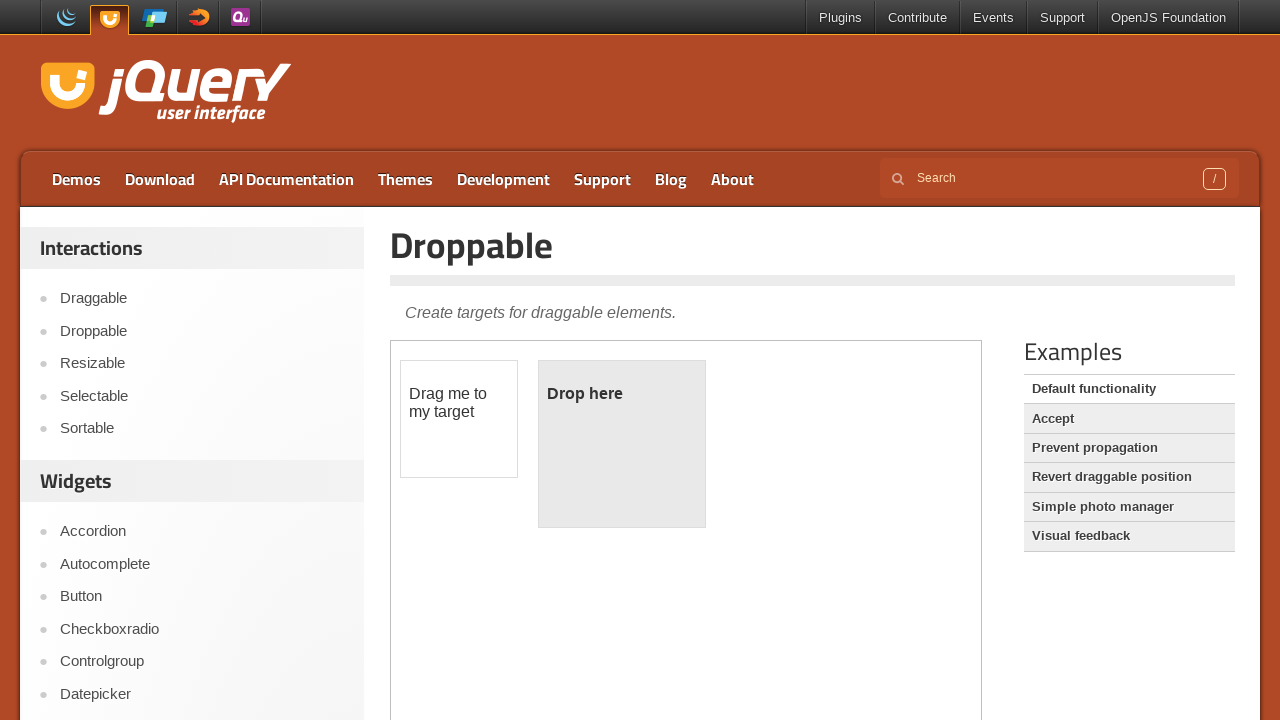

Located the droppable target element
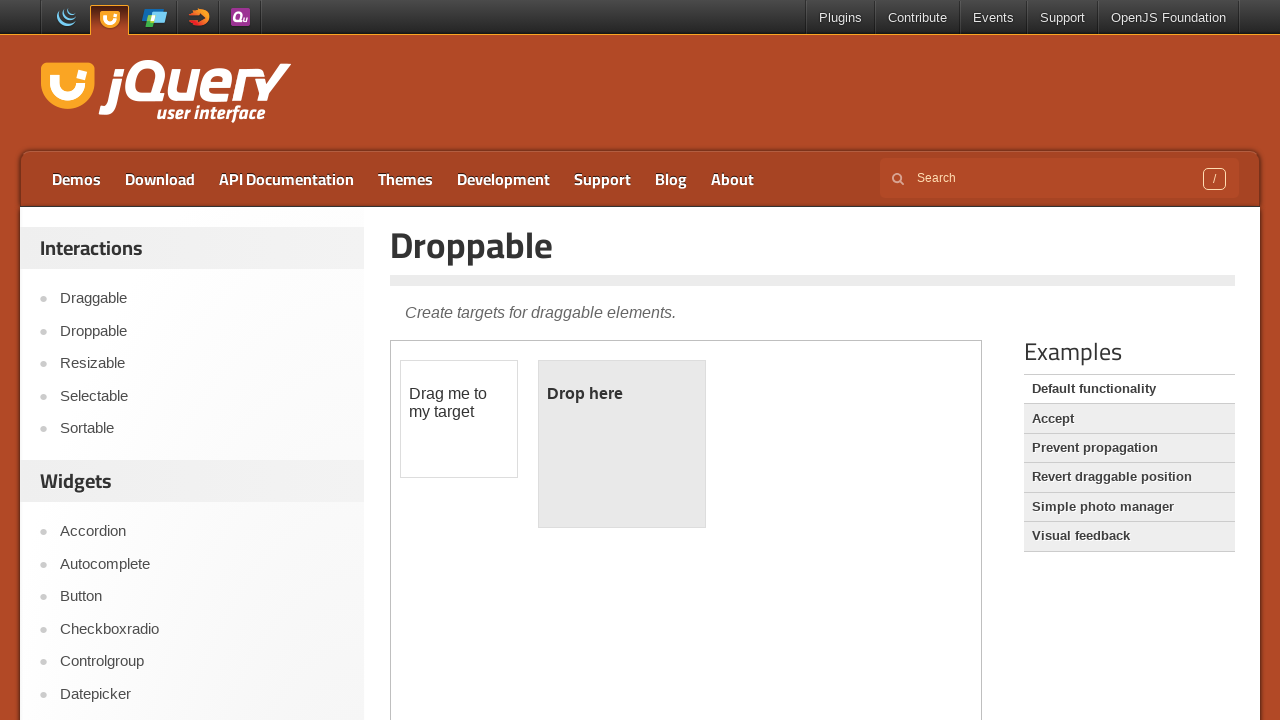

Dragged the element to the droppable target at (622, 444)
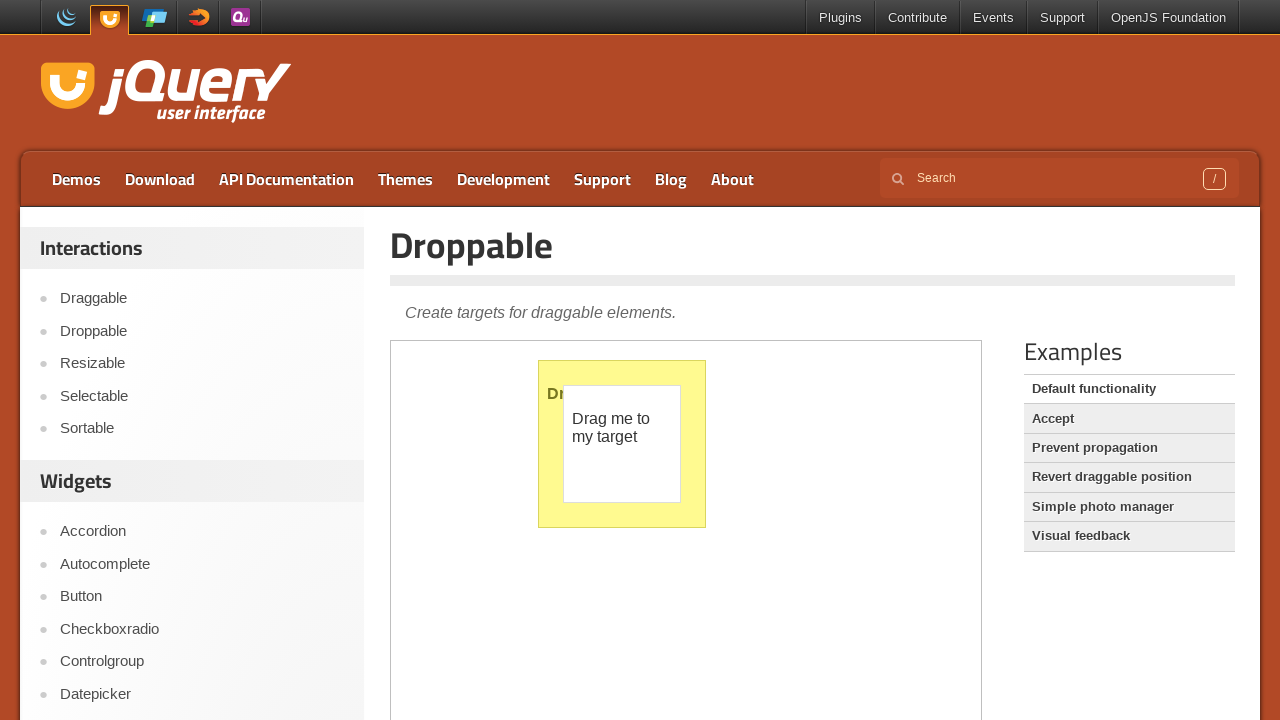

Waited 3 seconds to observe the drag and drop result
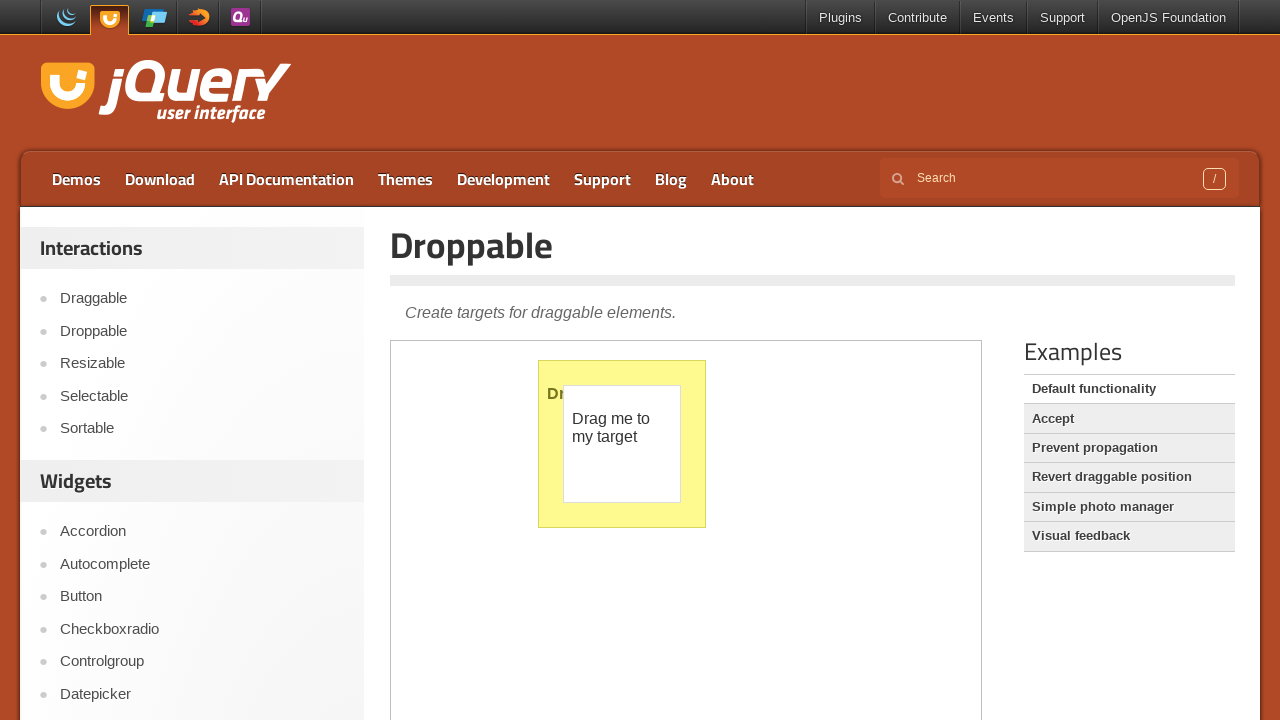

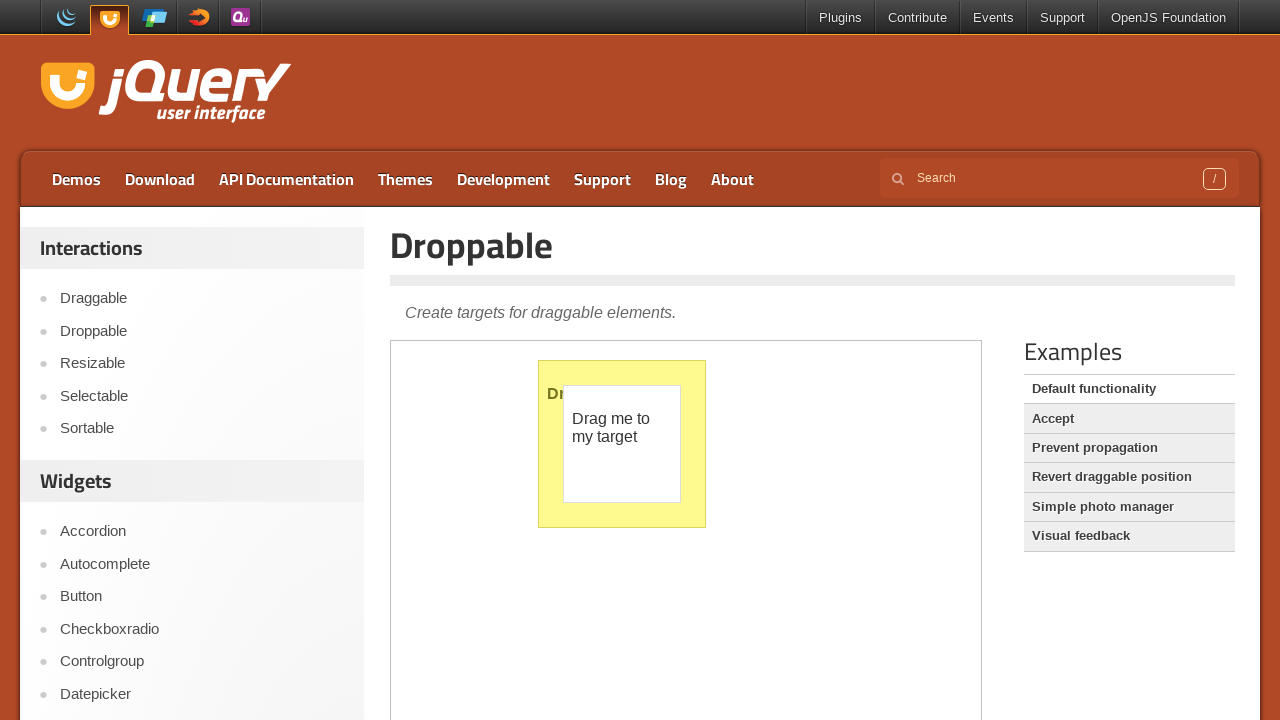